Verifies that password fields have type="password" attribute for security

Starting URL: https://www.sharelane.com/cgi-bin/register.py

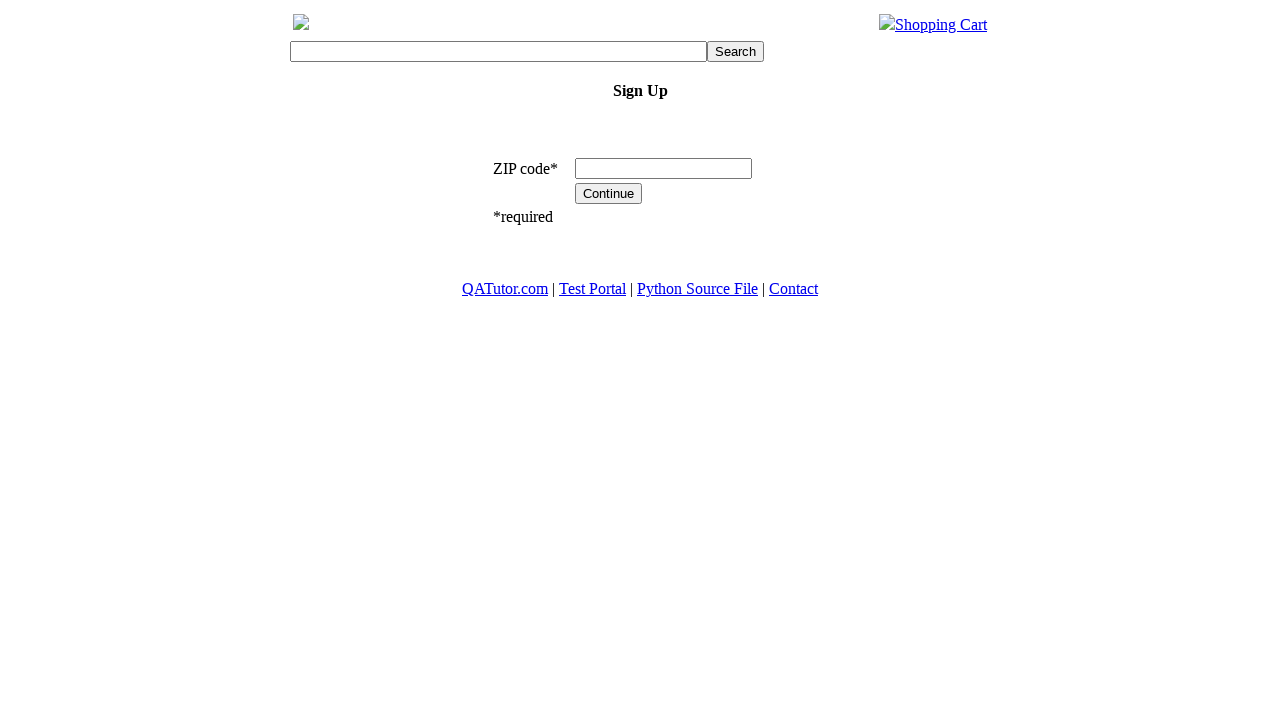

Filled zip code field with '12345' on input[name='zip_code']
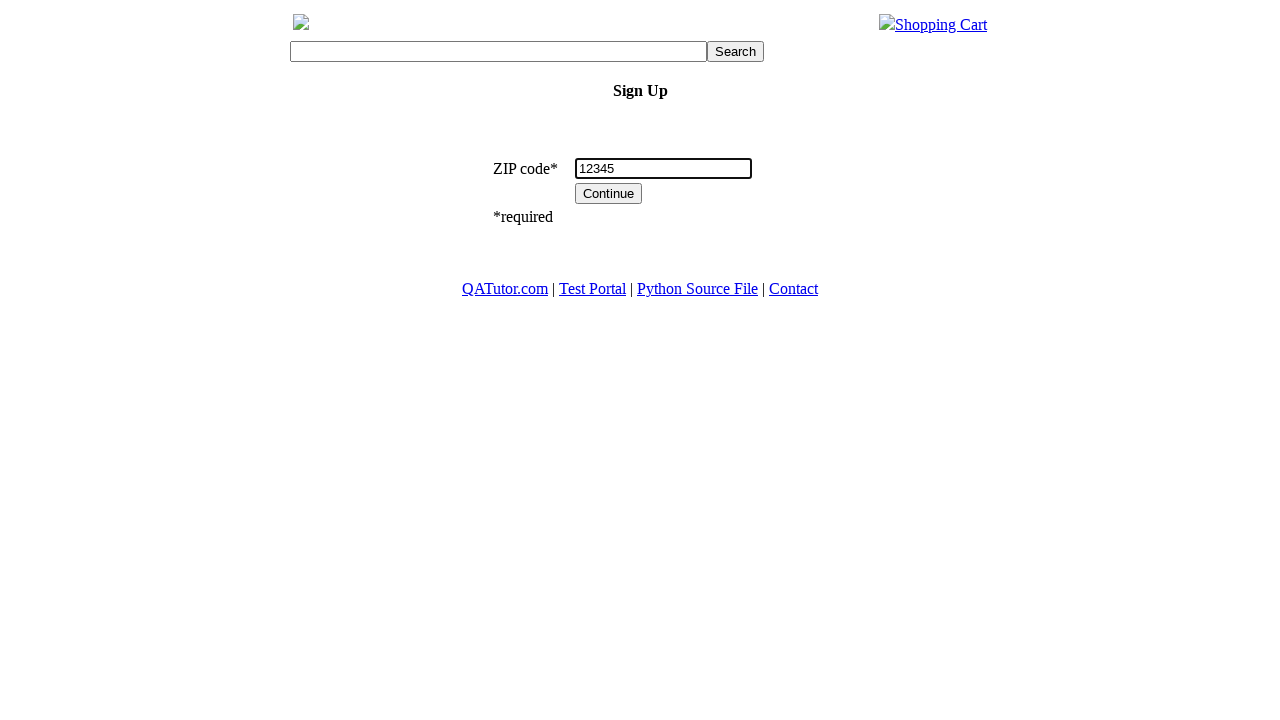

Clicked Continue button to proceed to registration form at (609, 194) on input[value='Continue']
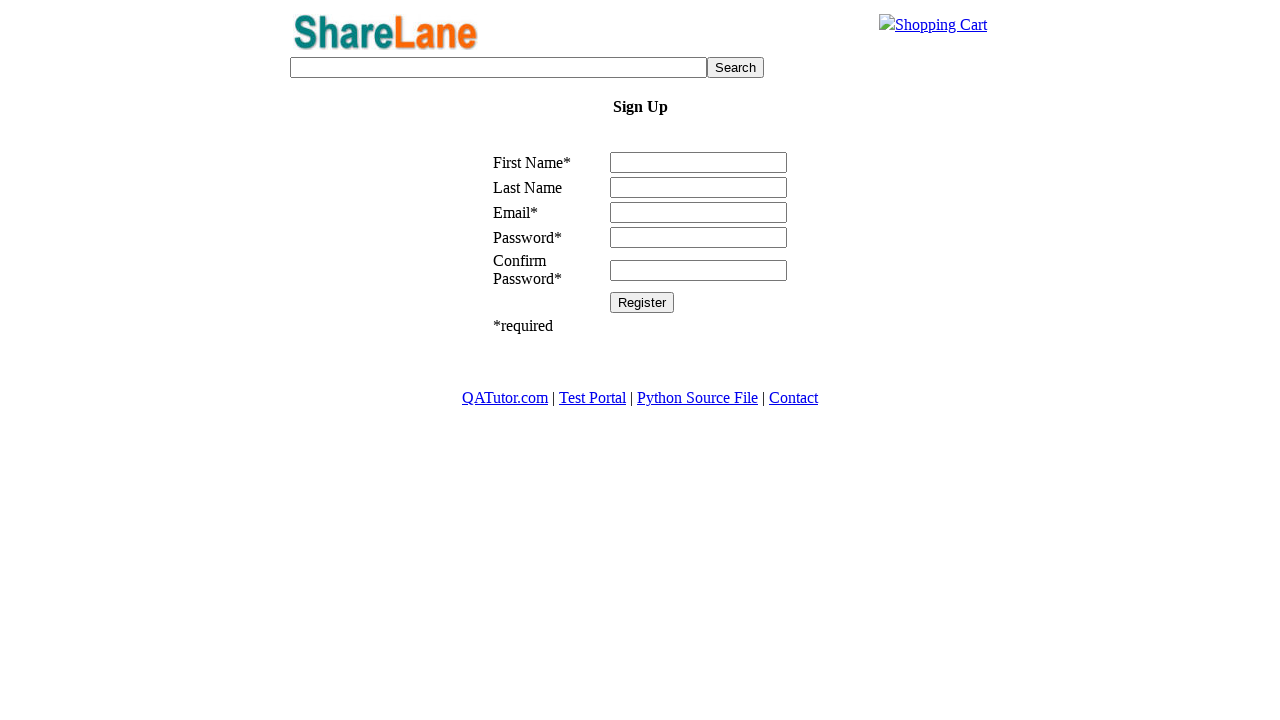

Password fields loaded and are available
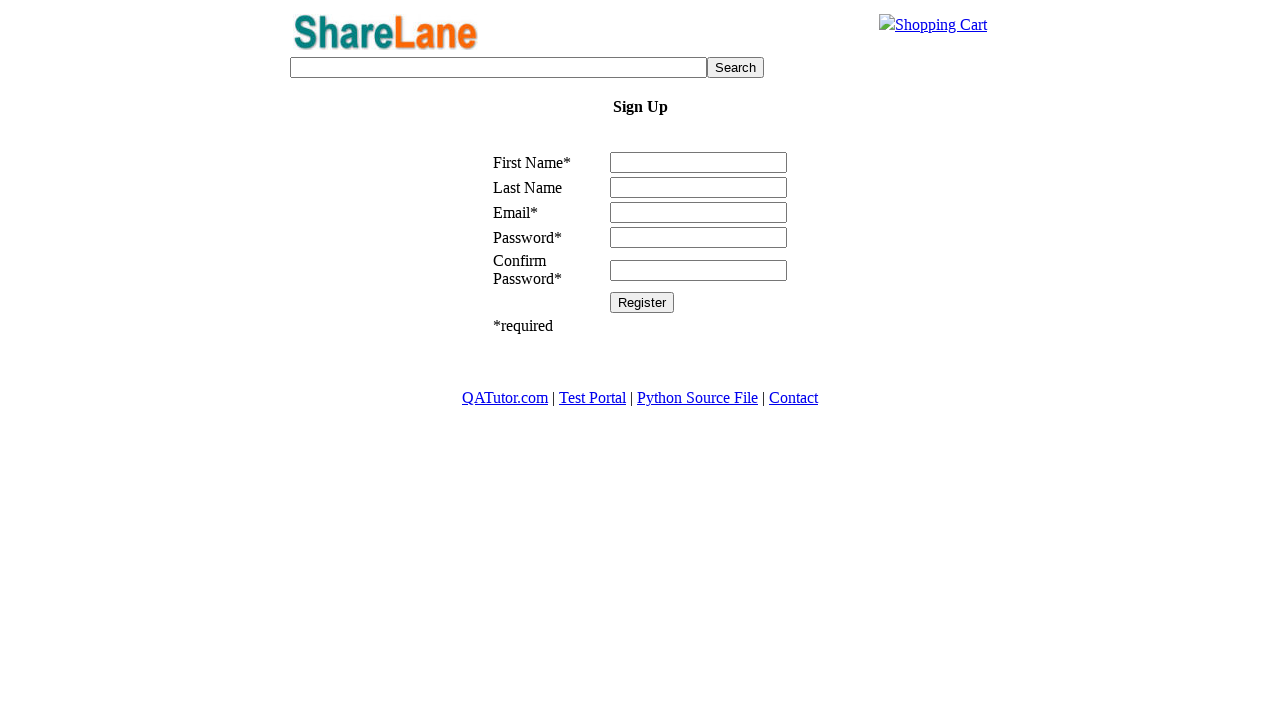

Retrieved type attribute from first password field
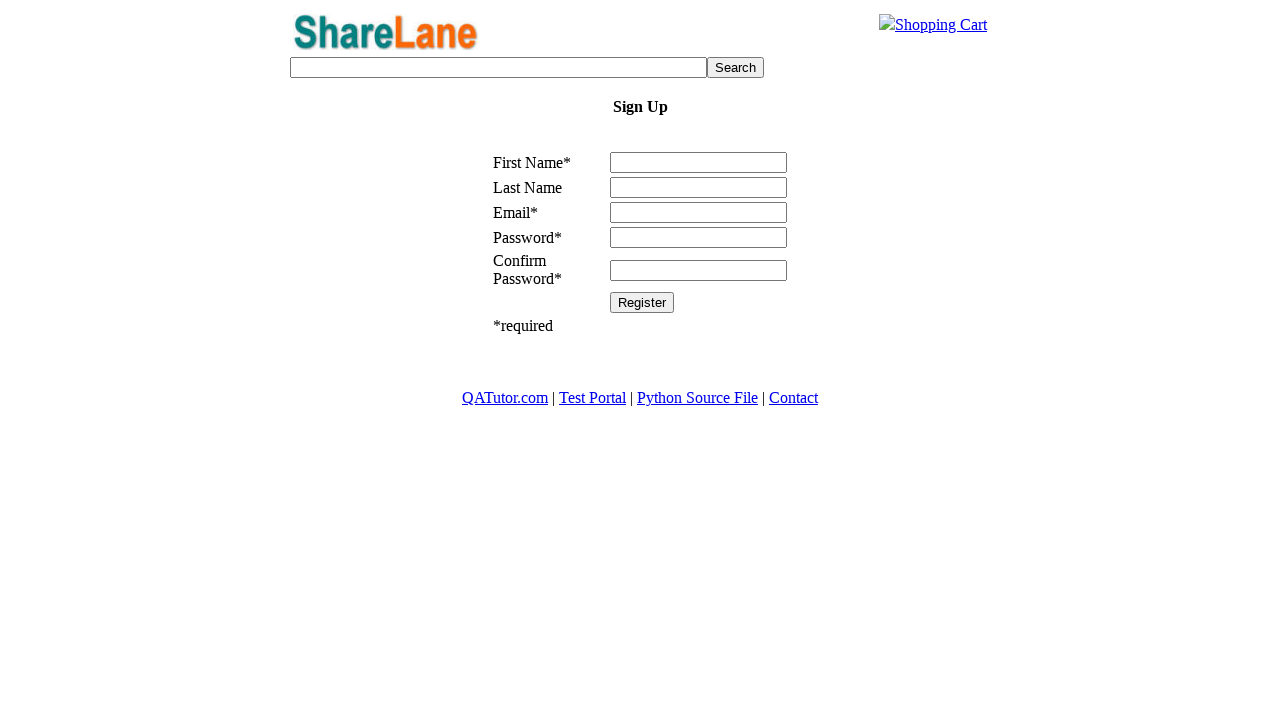

Retrieved type attribute from second password field
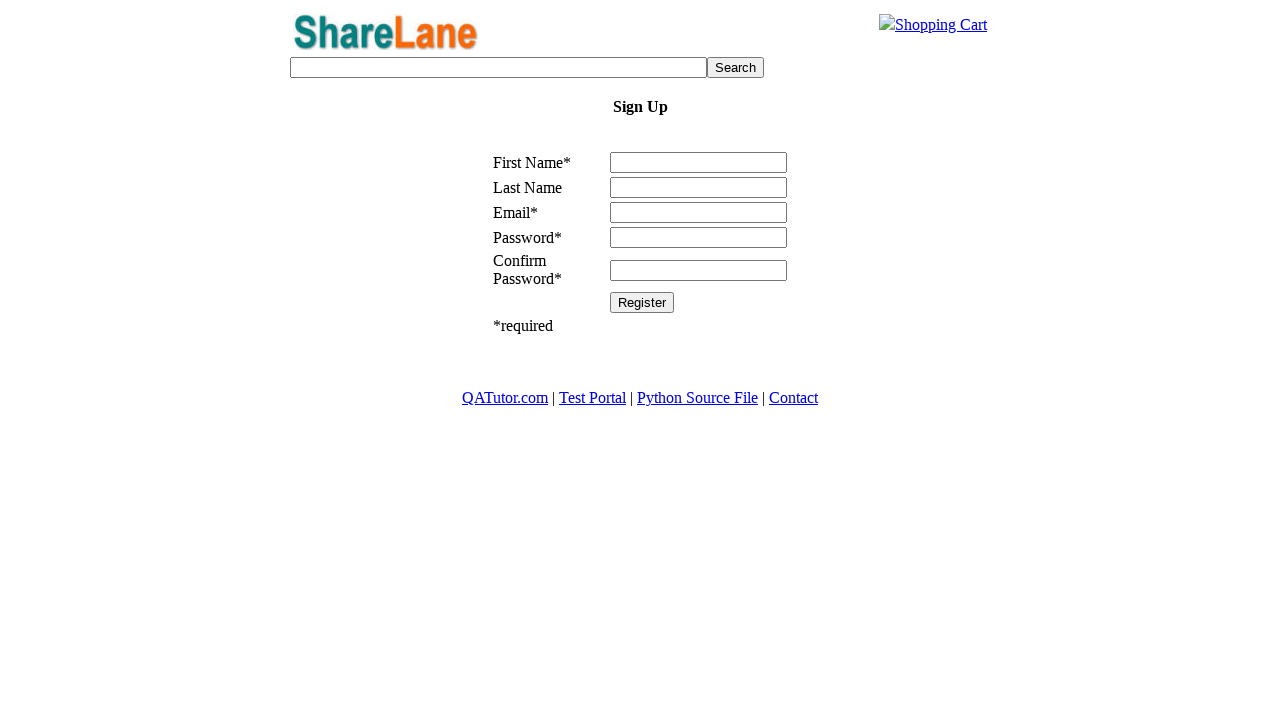

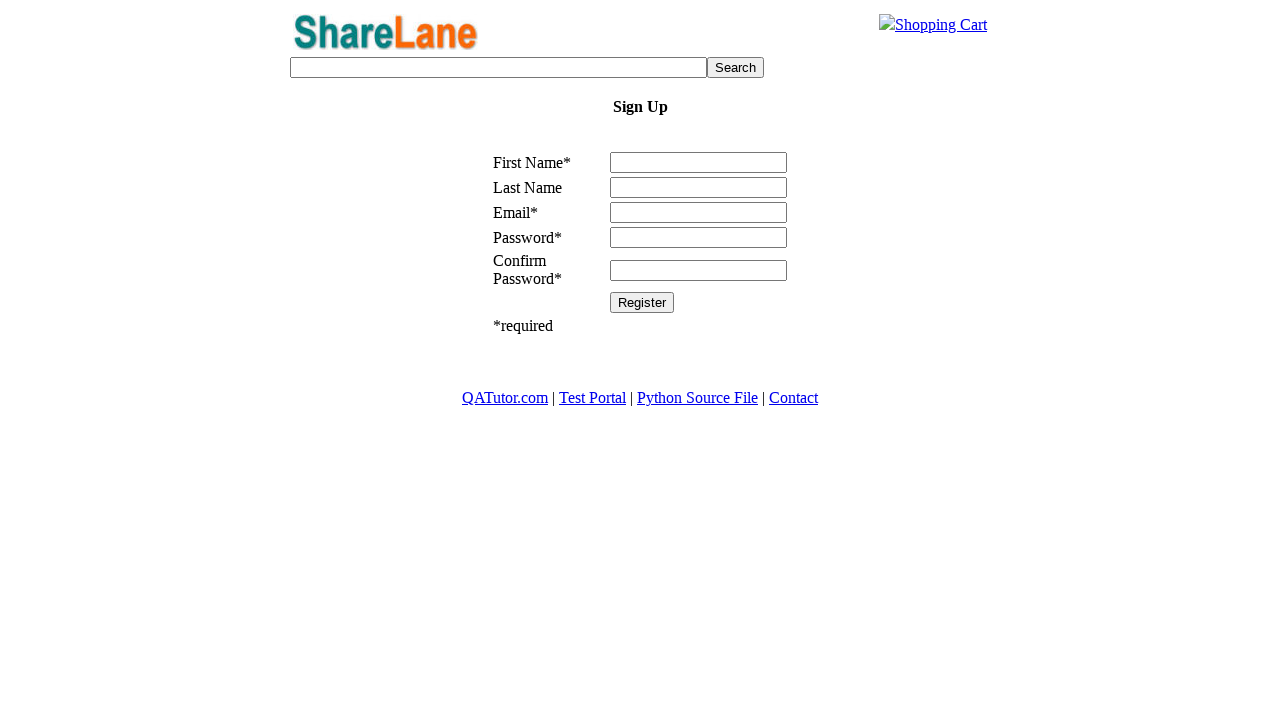